Tests dynamic controls by clicking Remove button to hide a checkbox, verifying "It's gone!" message, then clicking Add button and verifying "It's back!" message

Starting URL: https://the-internet.herokuapp.com/dynamic_controls

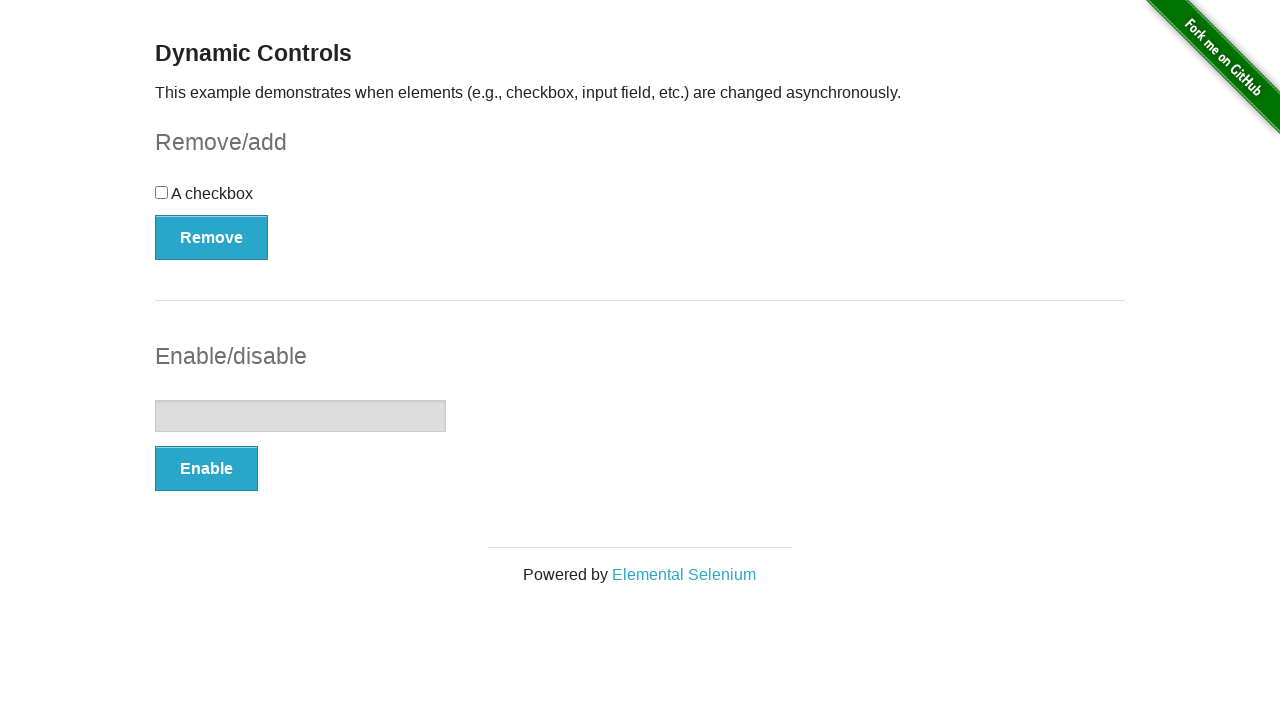

Clicked Remove button to hide the checkbox at (212, 237) on xpath=//button[@onclick='swapCheckbox()']
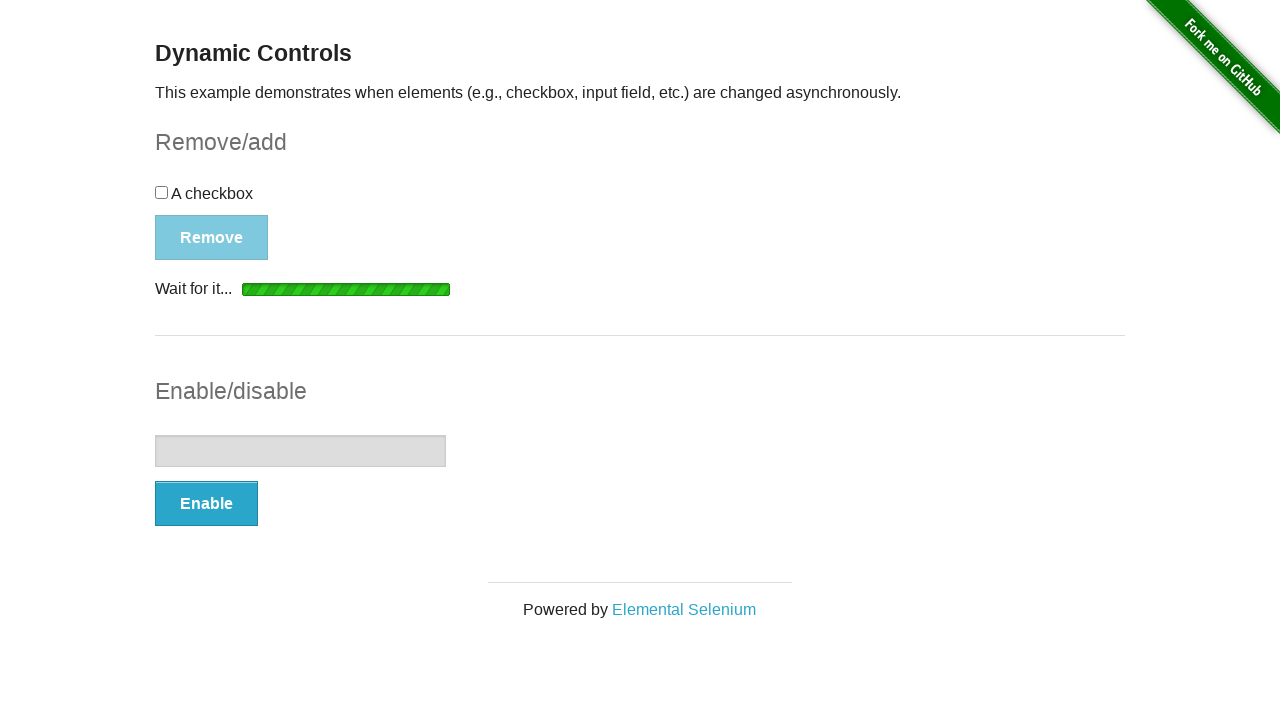

Verified 'It's gone!' message is displayed
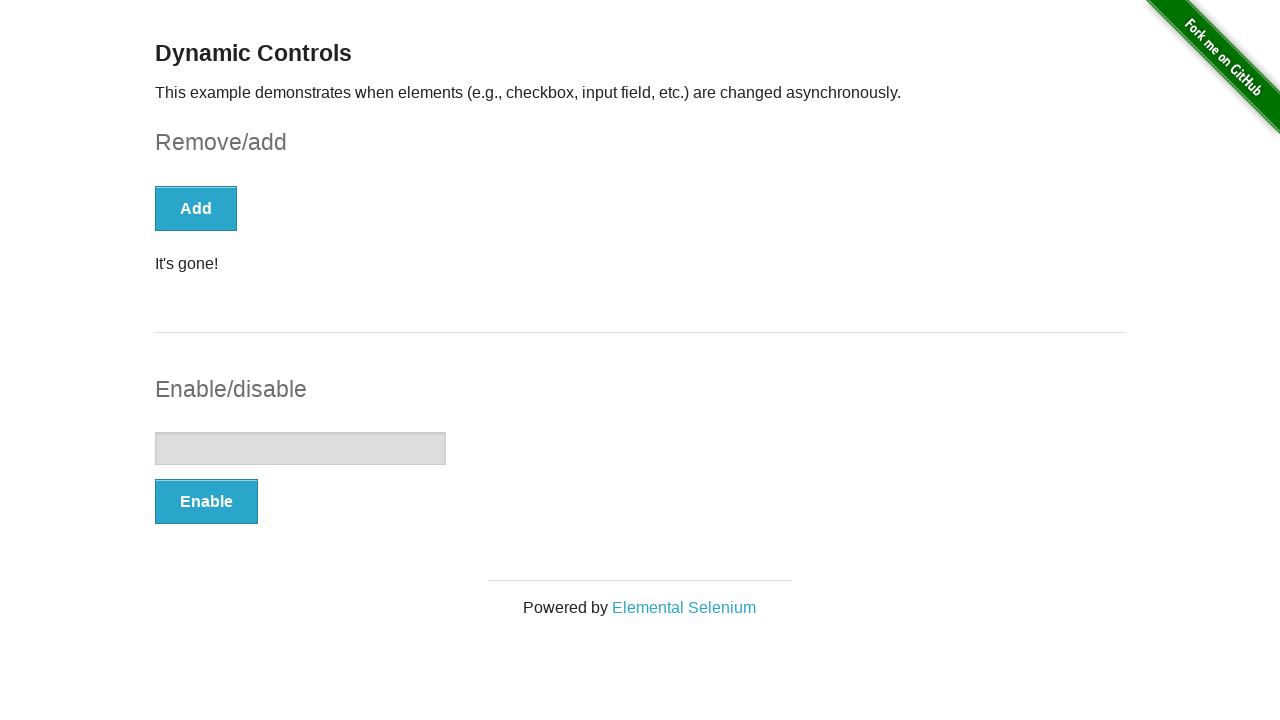

Clicked Add button to restore the checkbox at (196, 208) on xpath=//button[text()='Add']
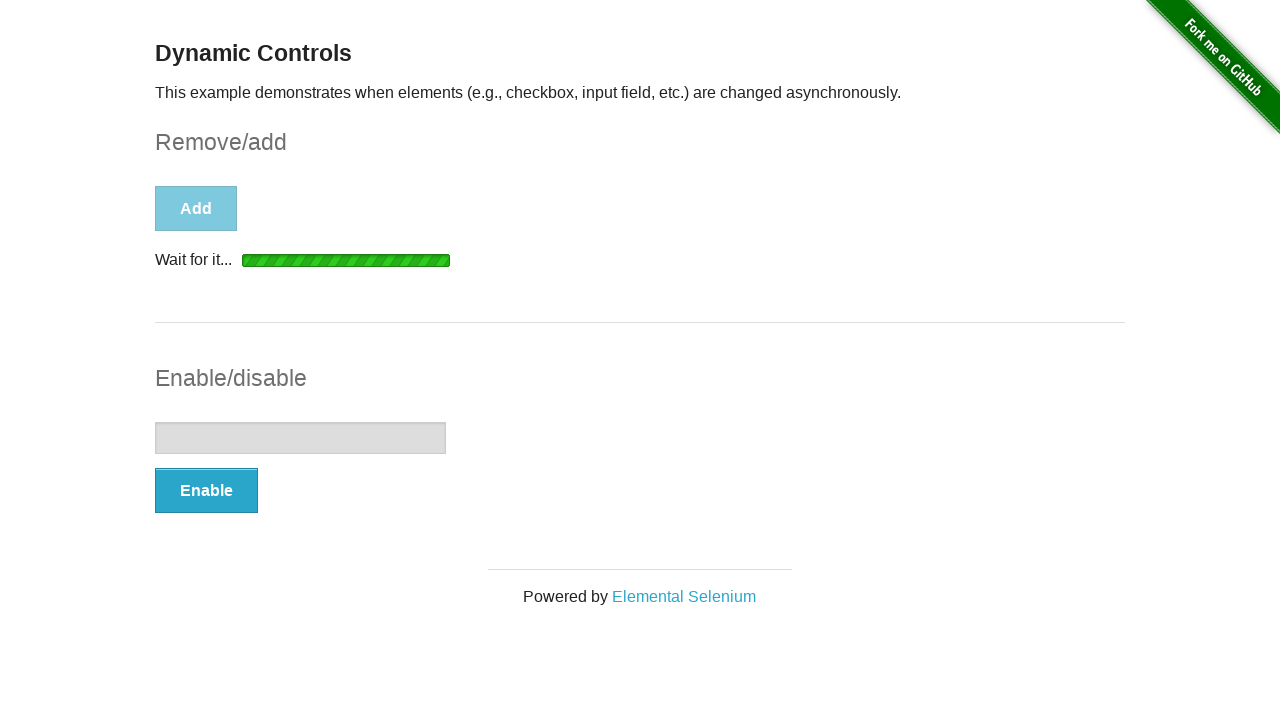

Verified 'It's back!' message is displayed
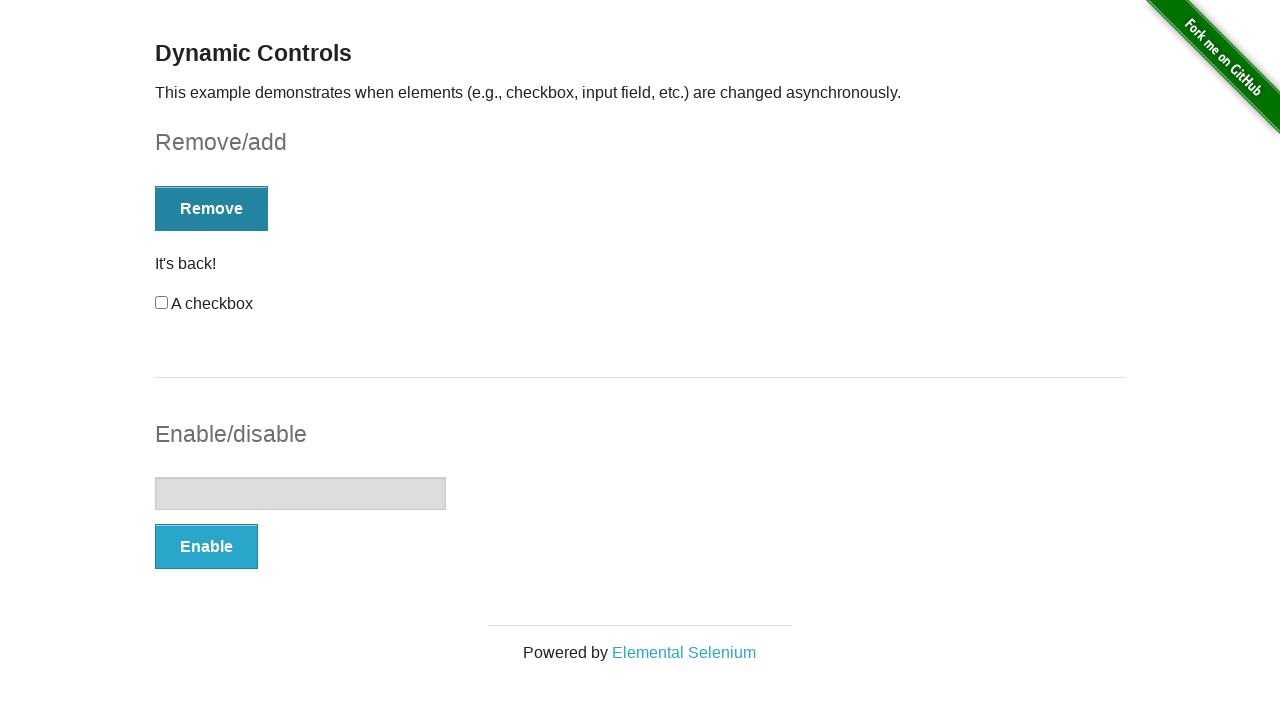

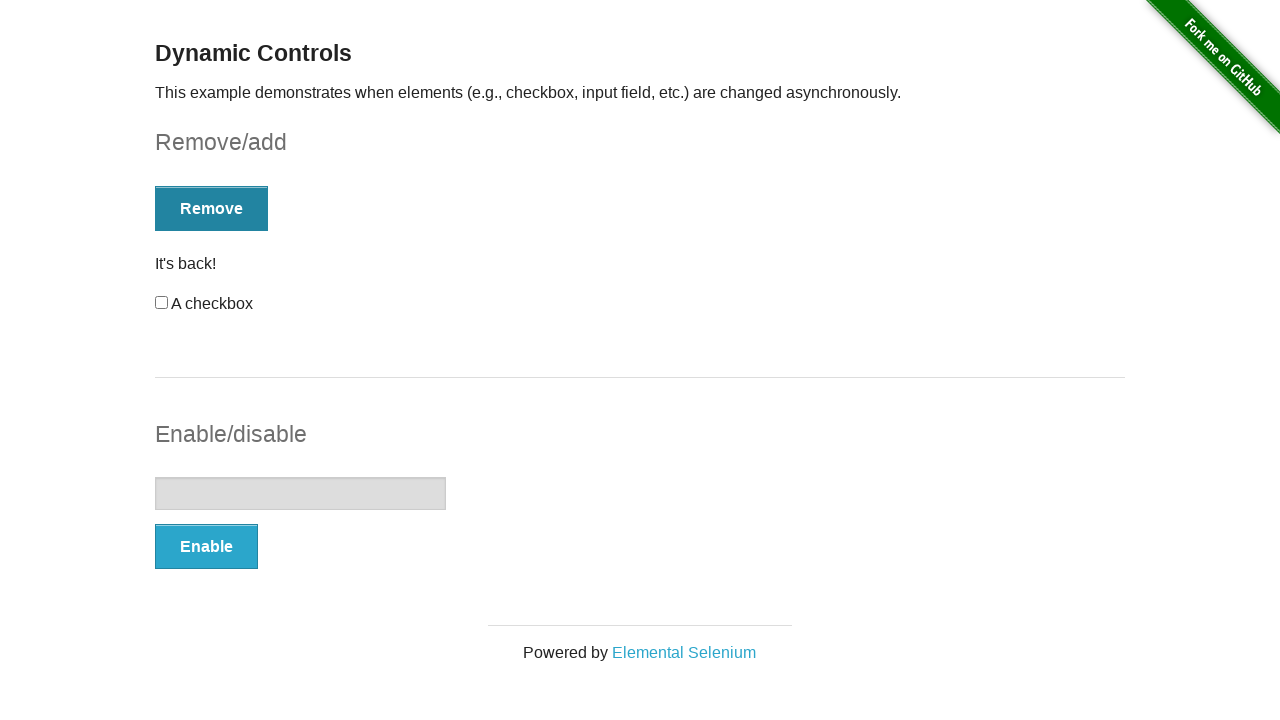